Navigates to the testing world registration page and maximizes the window (basic page load verification)

Starting URL: https://thetestingworld.com/testings

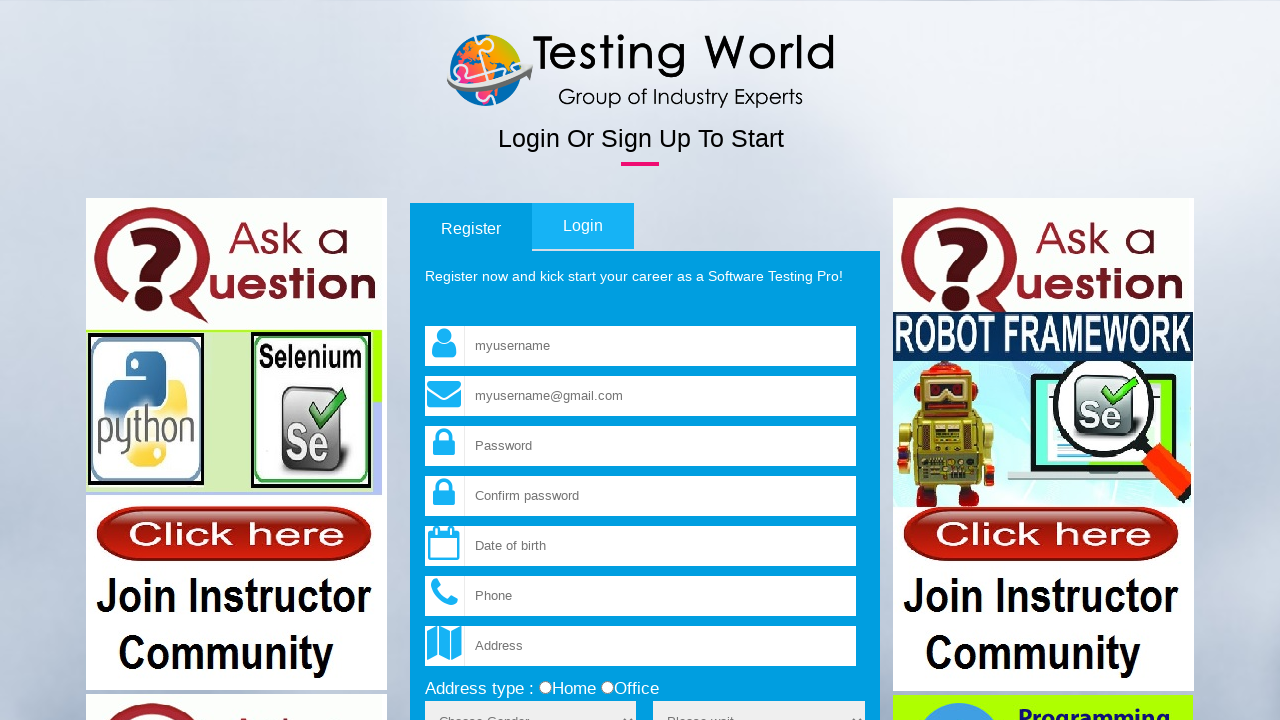

Waited for page DOM content to load on registration page
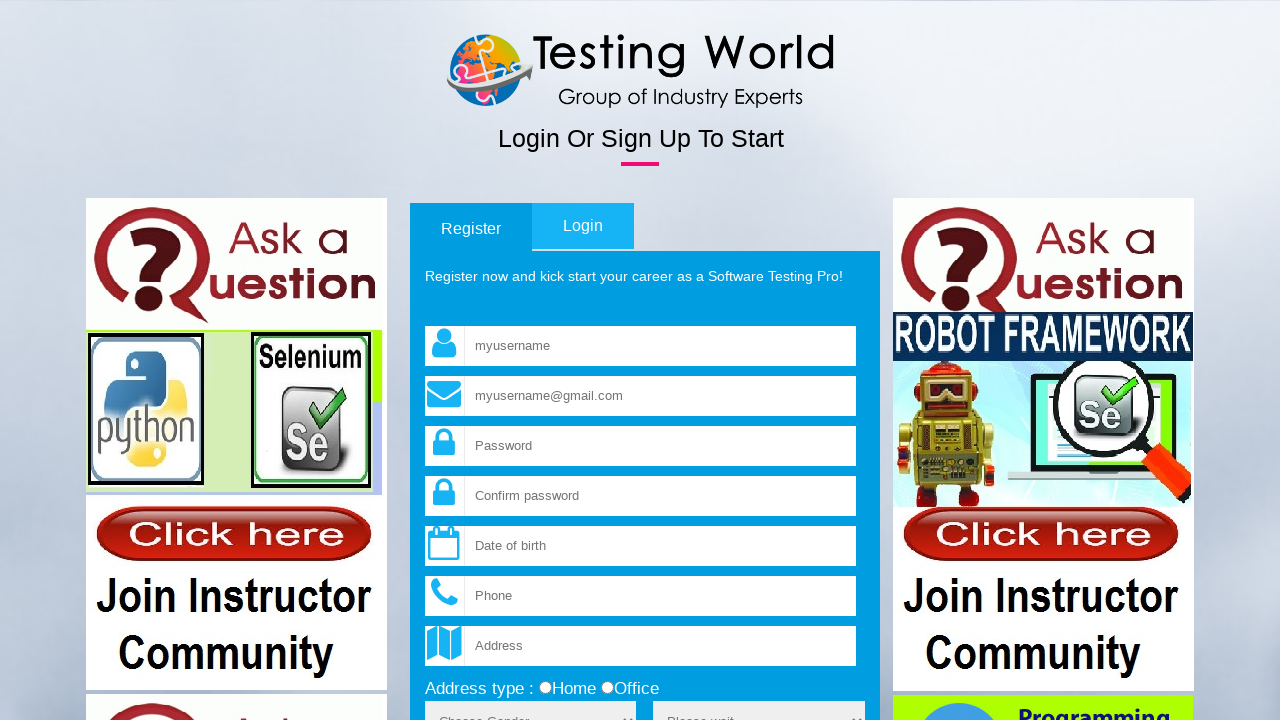

Maximized browser window to 1920x1080
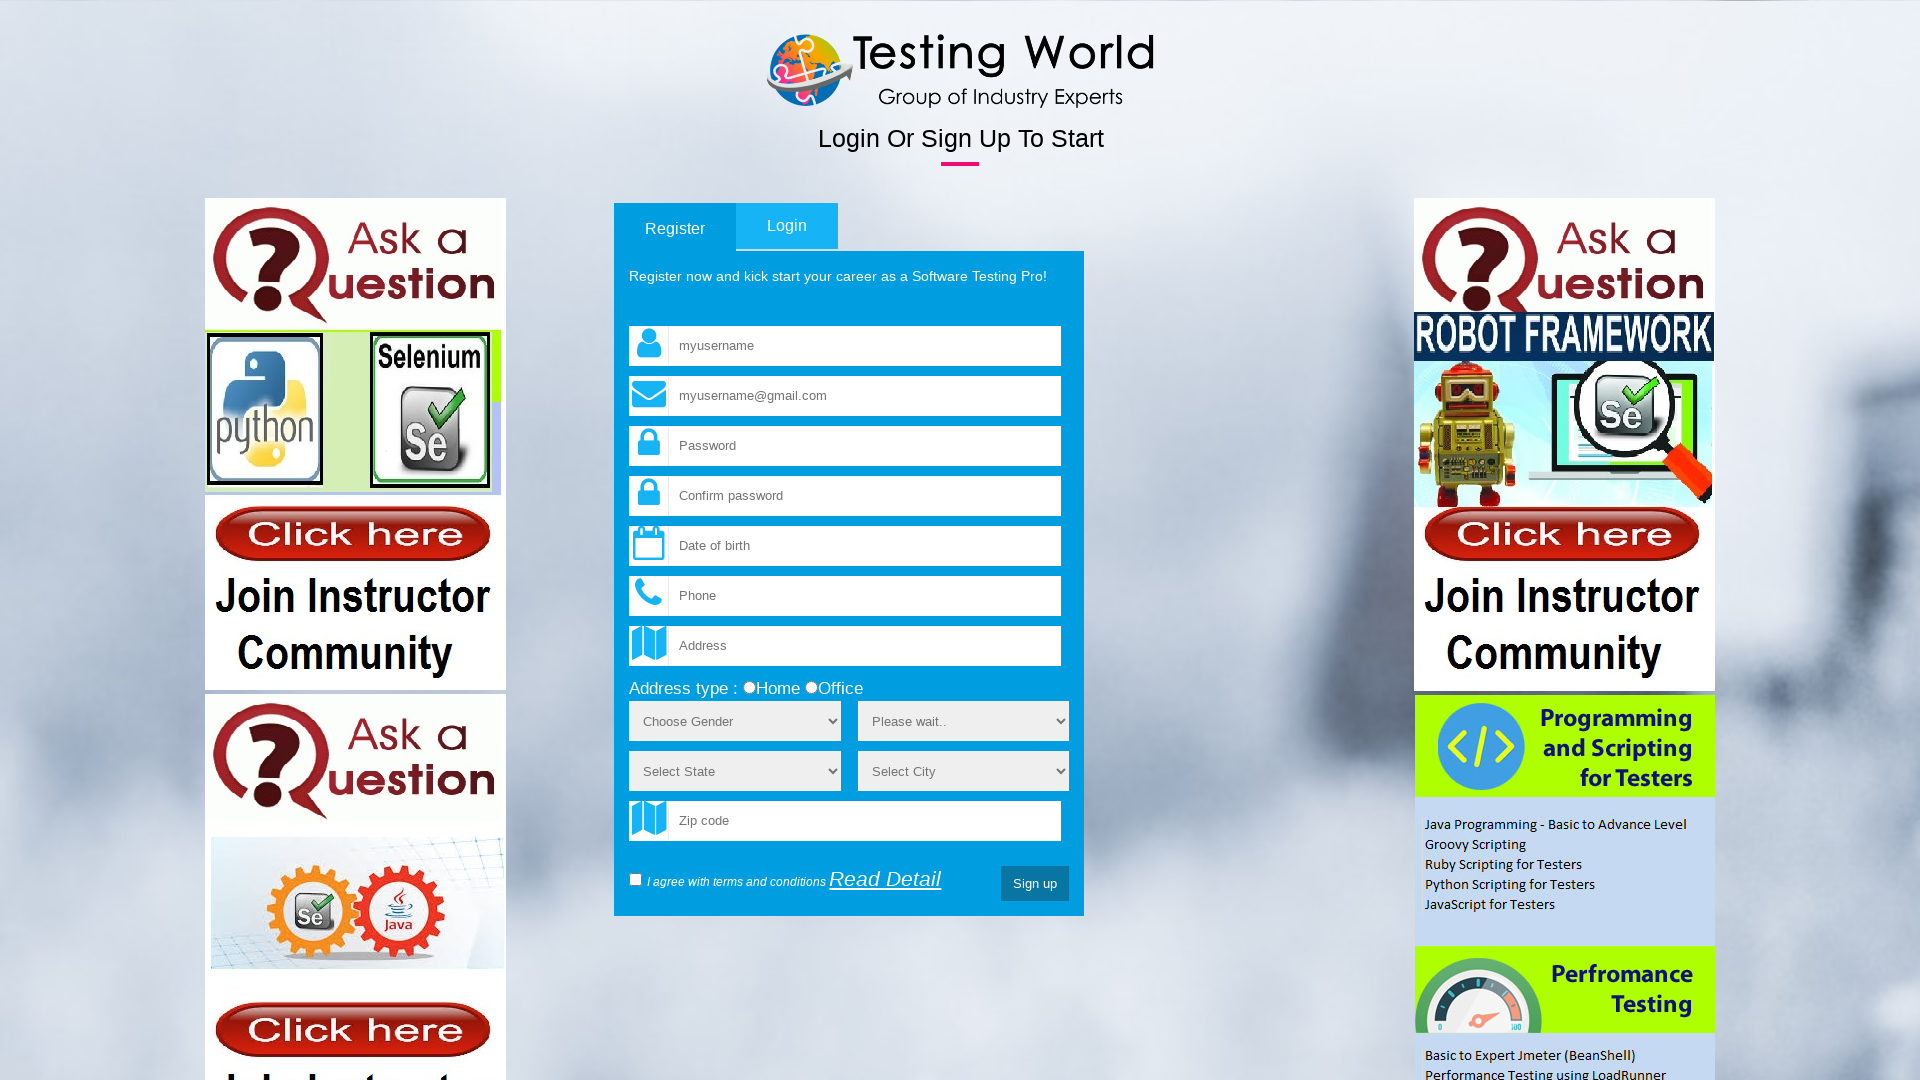

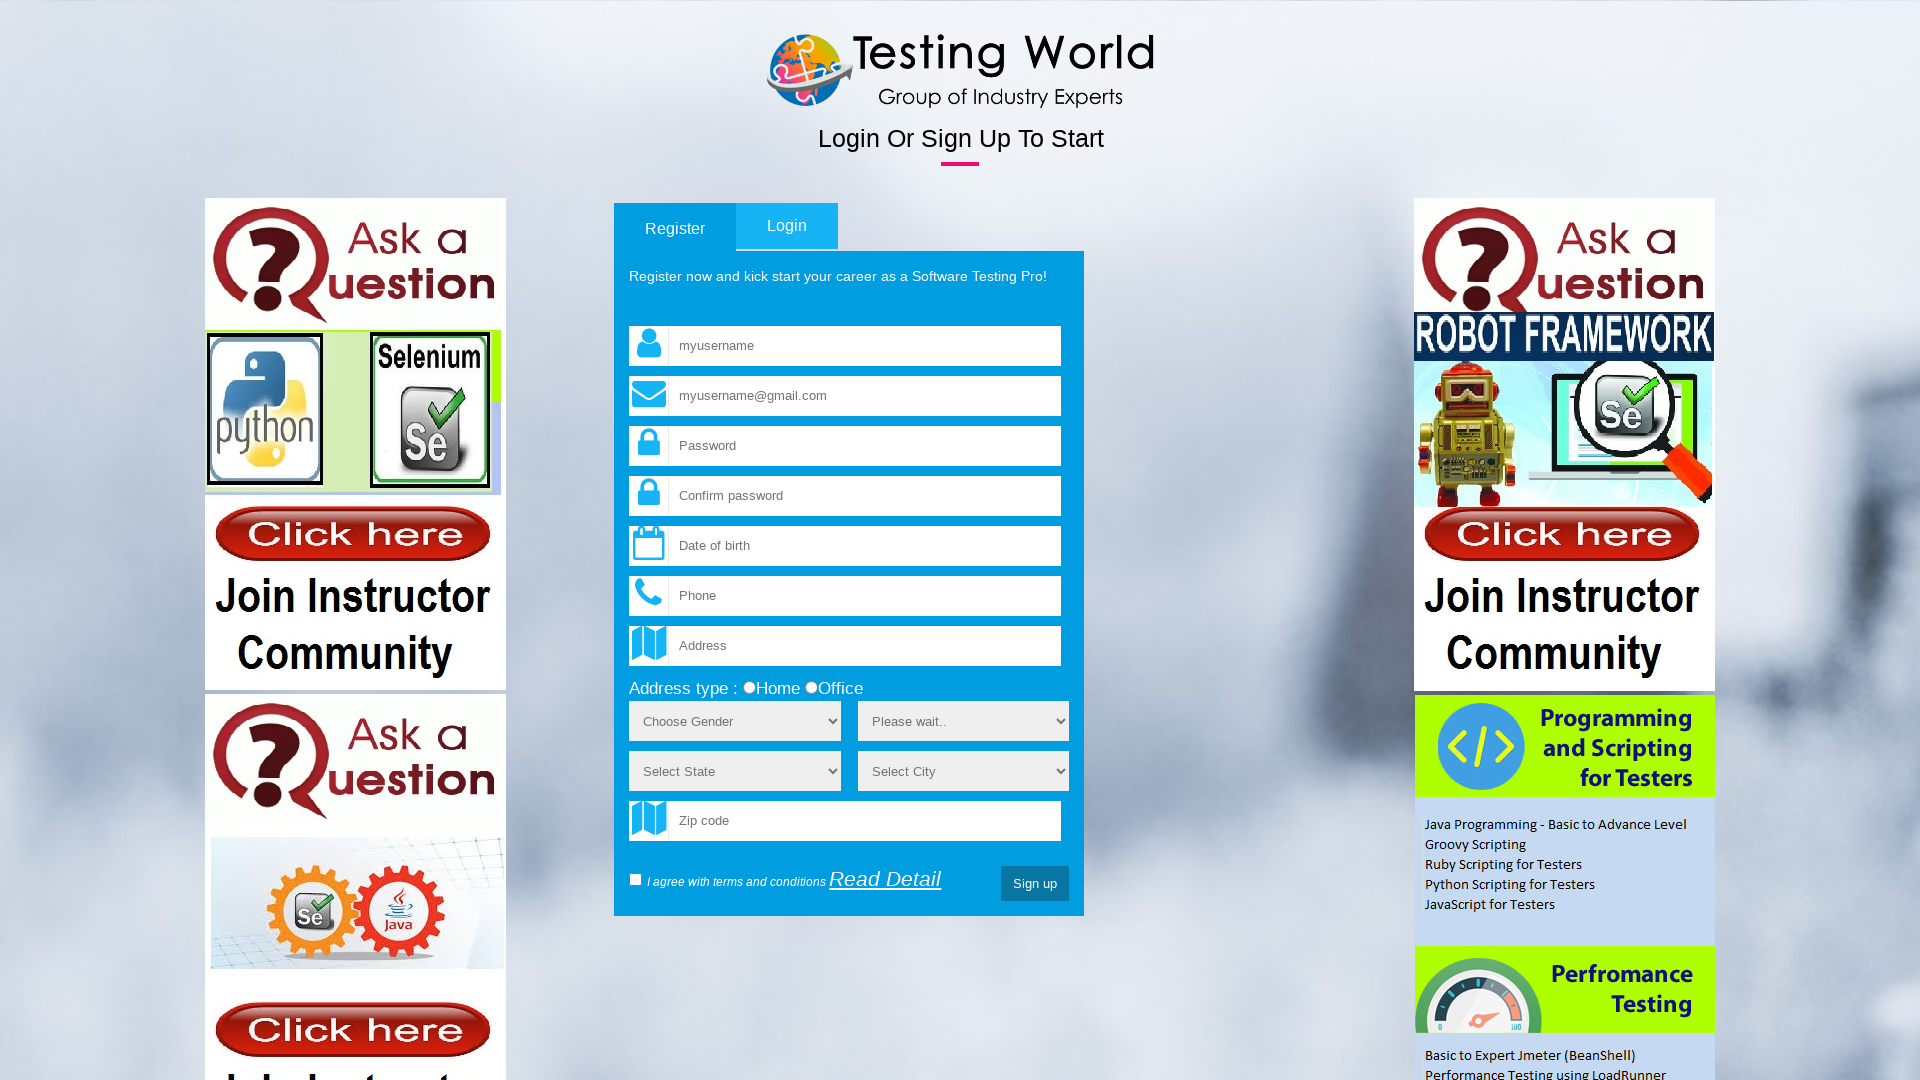